Tests clicking a hidden button and verifying the alert message that appears

Starting URL: https://igorsmasc.github.io/praticando_waits/

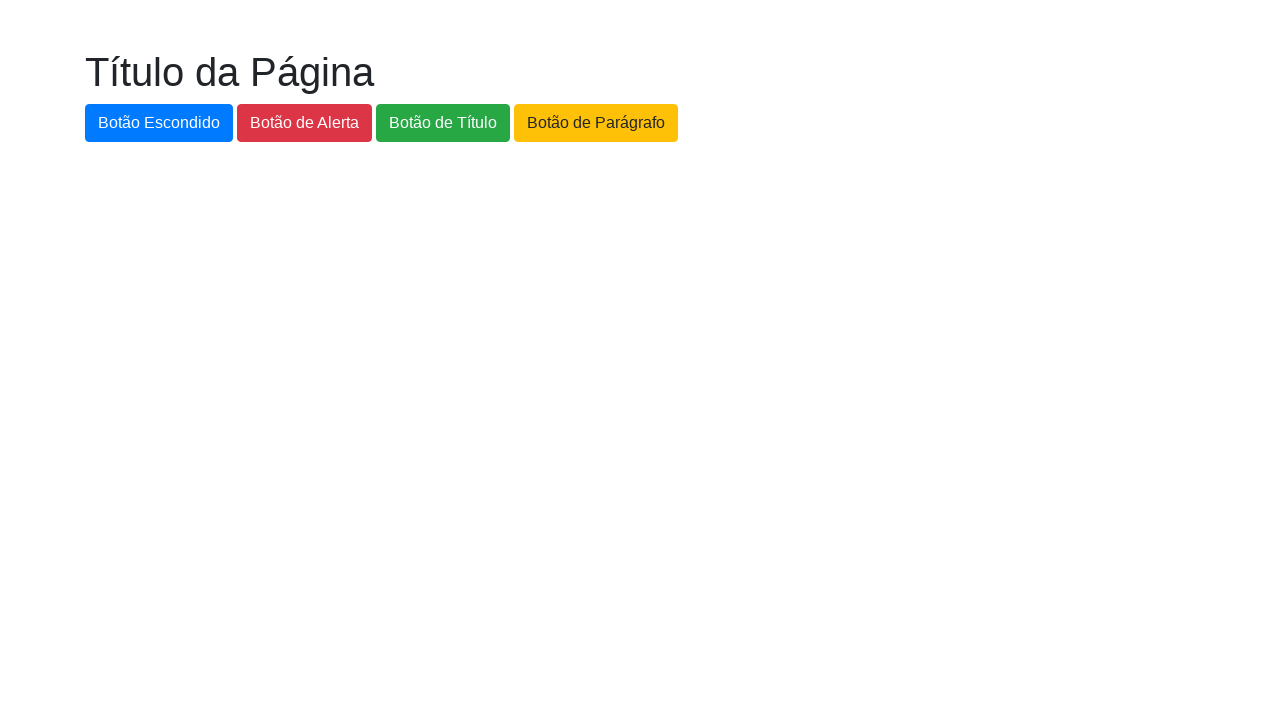

Clicked the hidden button at (159, 123) on #botao-escondido
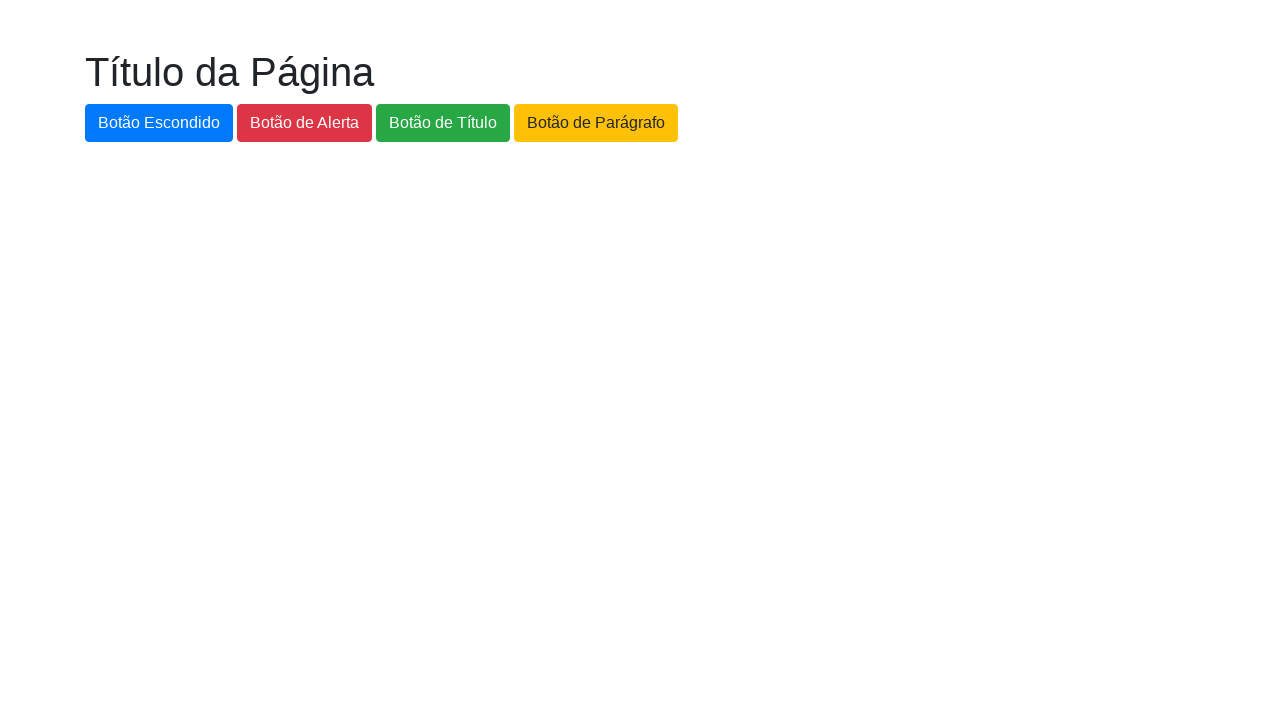

Set up dialog handler to accept alert message
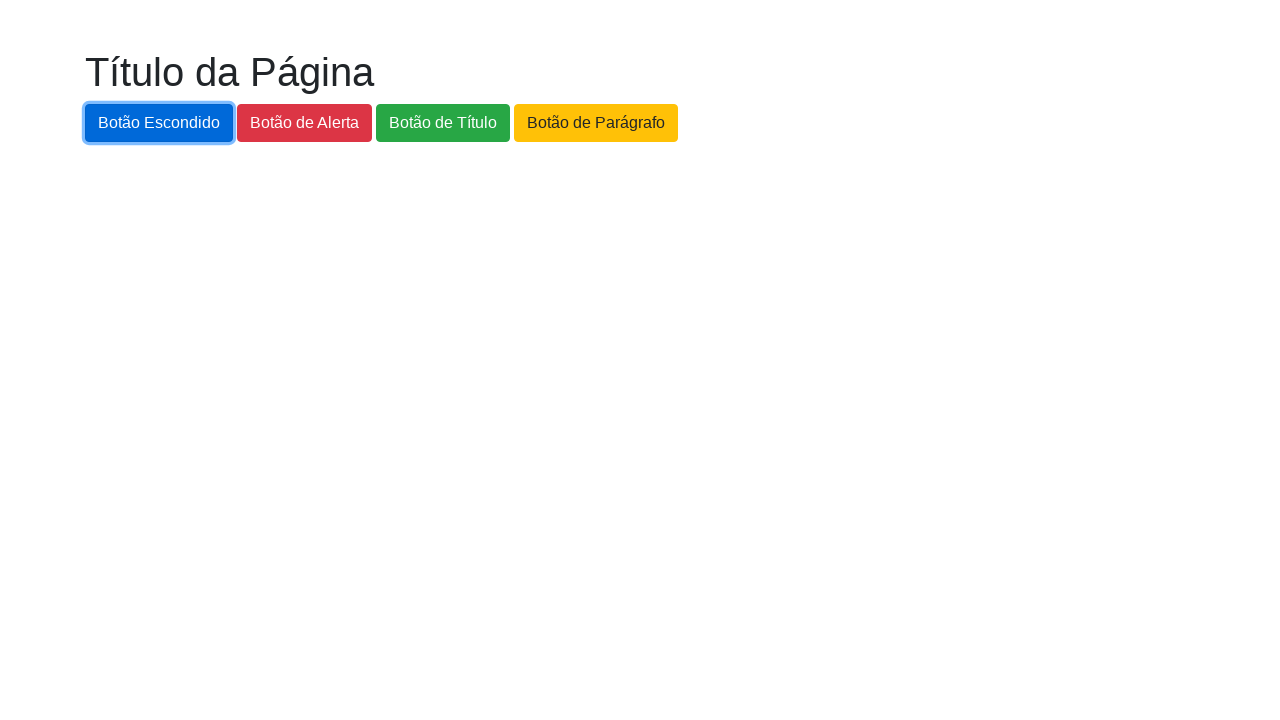

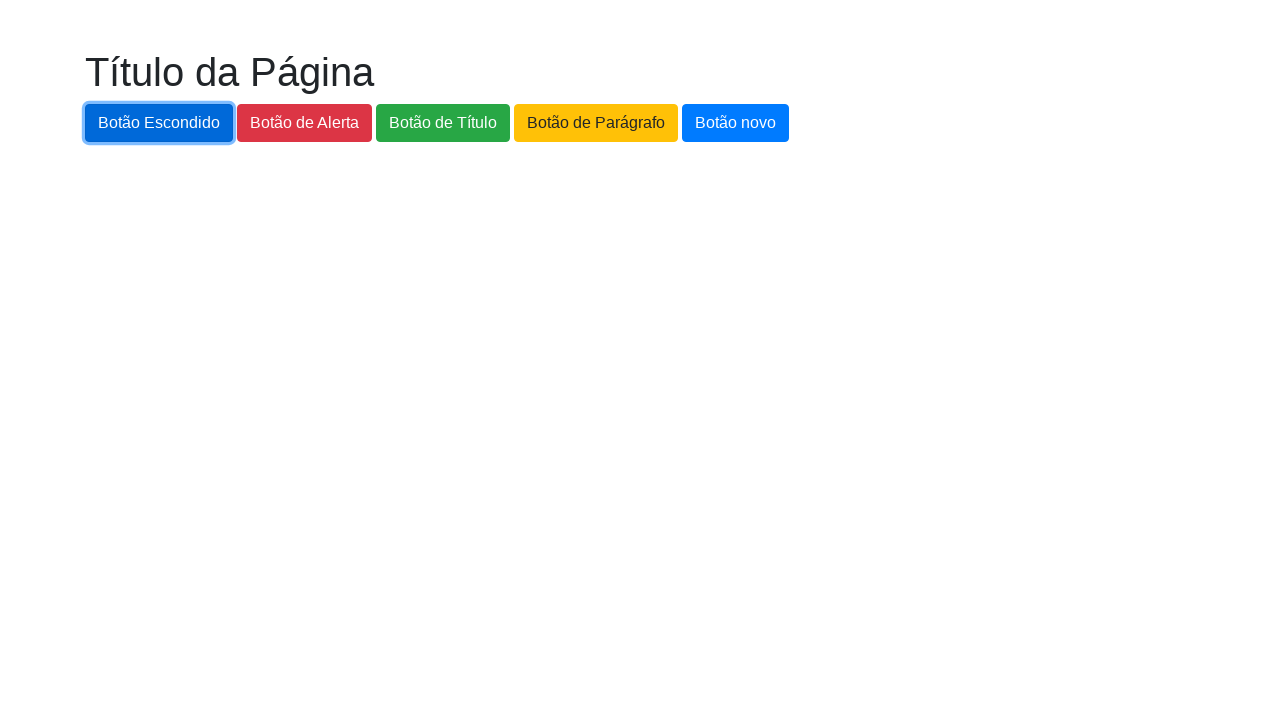